Tests file download functionality by clicking a ZIP file download link on the page

Starting URL: http://omayo.blogspot.com/p/page7.html

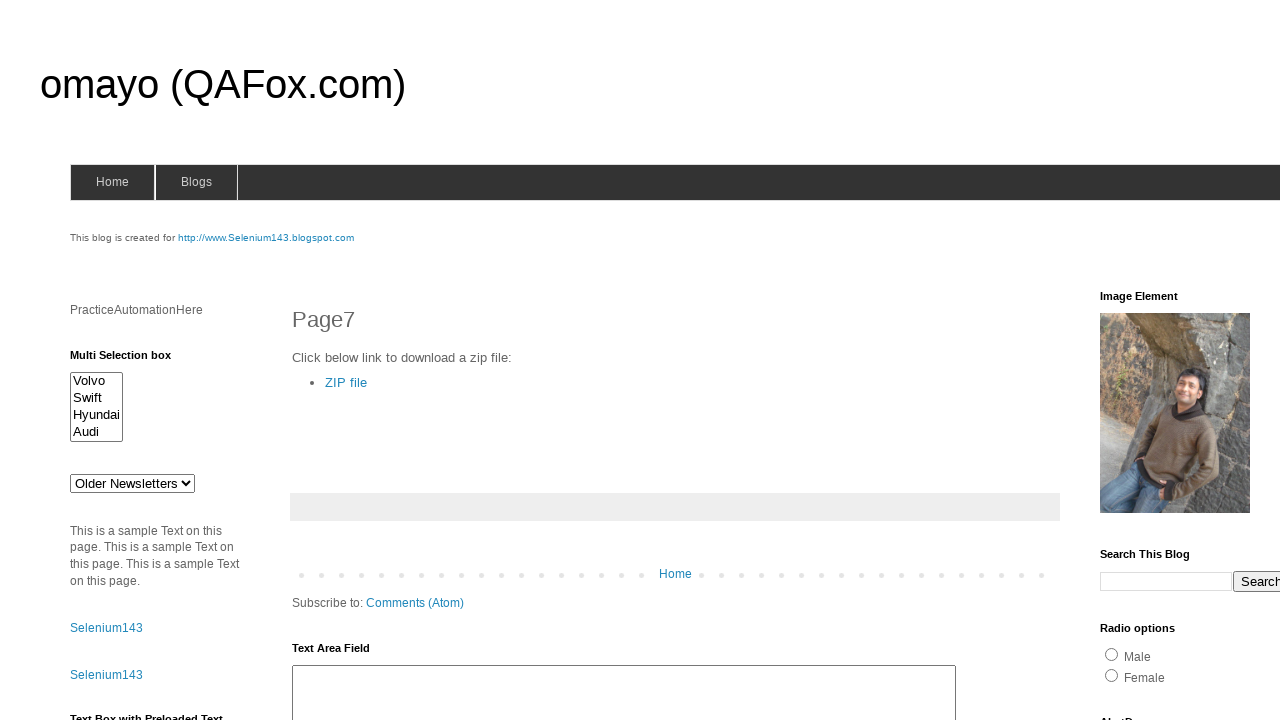

Navigated to http://omayo.blogspot.com/p/page7.html
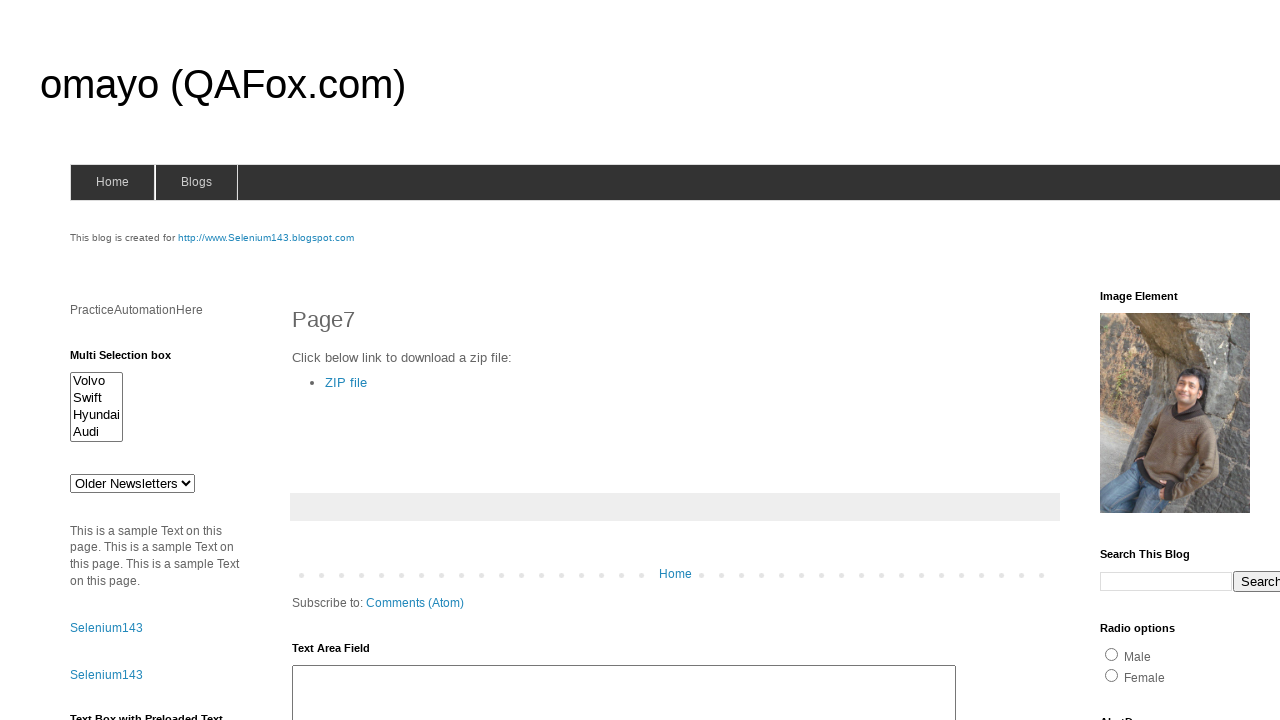

Clicked ZIP file download link at (346, 382) on xpath=//a[text()='ZIP file']
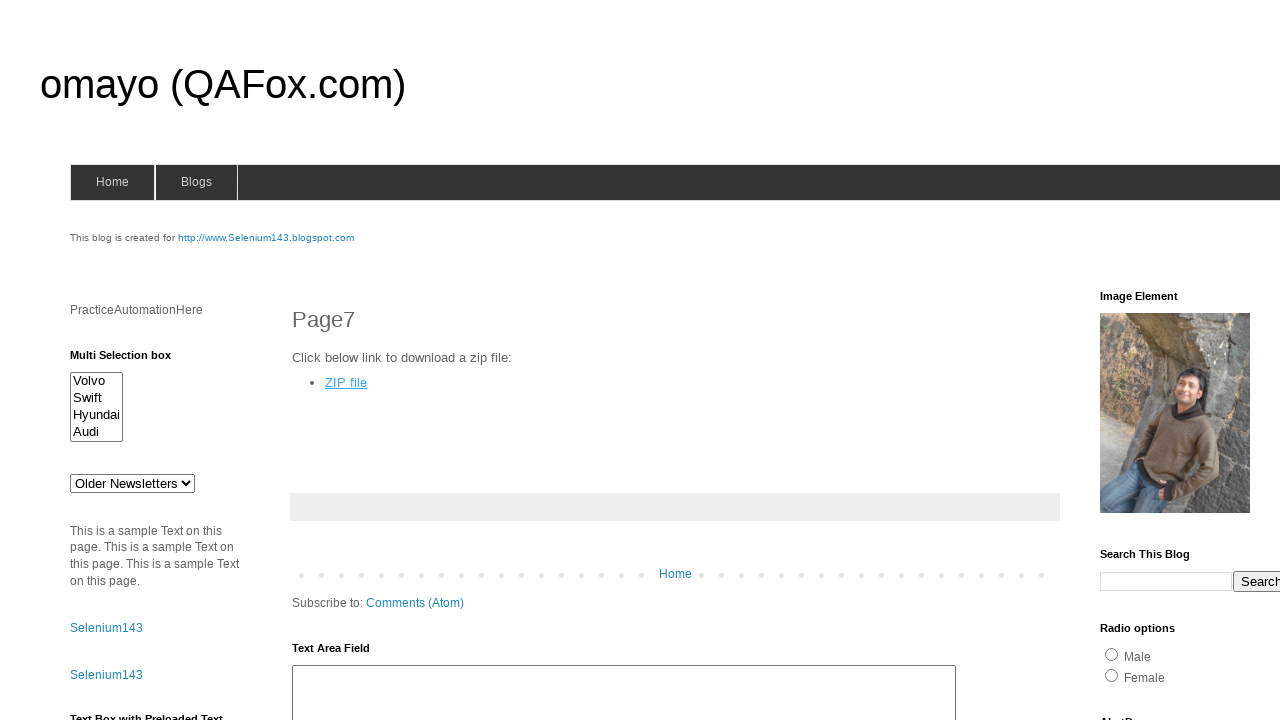

Waited 10 seconds for download to complete
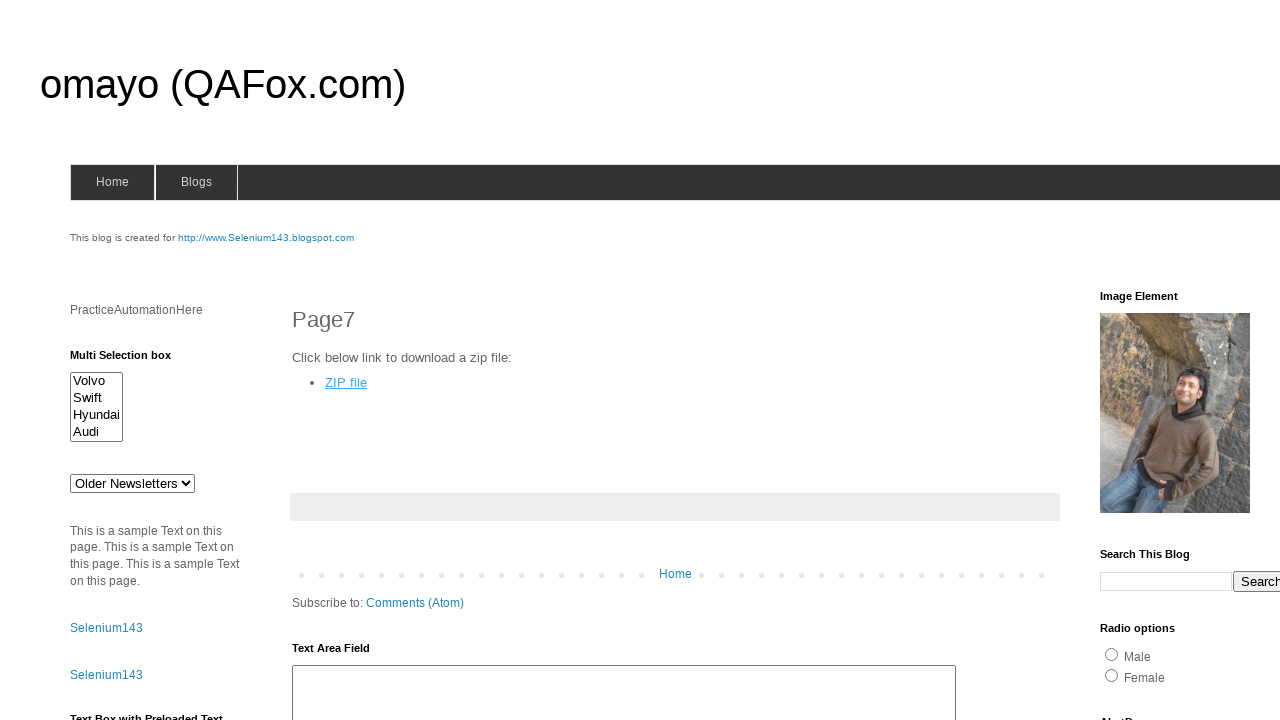

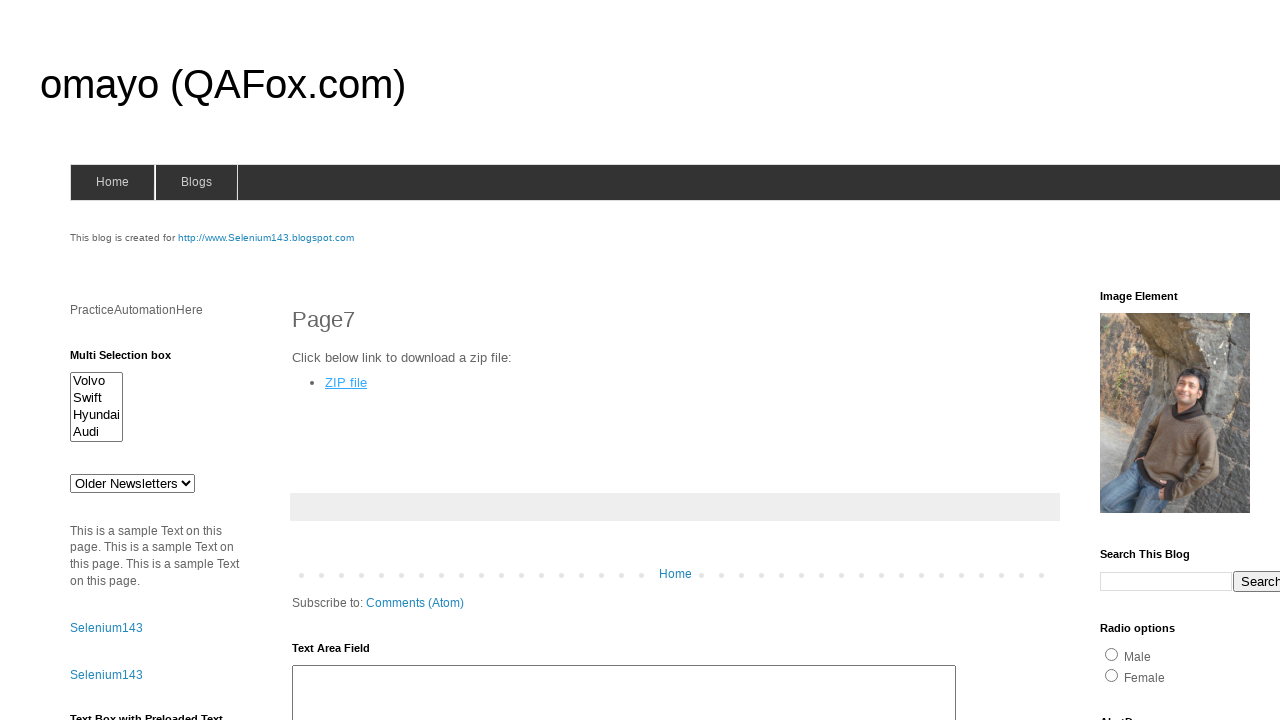